Tests alert handling functionality by triggering an alert and accepting it

Starting URL: https://www.rahulshettyacademy.com/AutomationPractice/

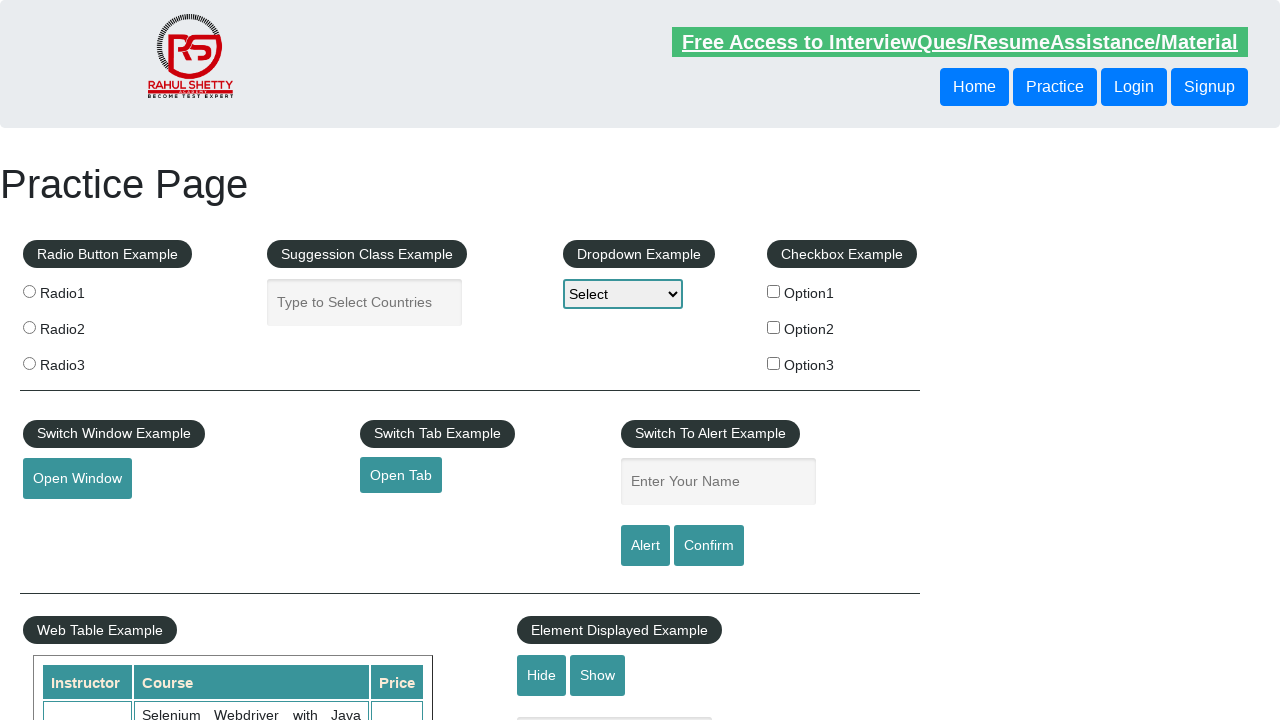

Clicked alert button to trigger alert dialog at (645, 546) on xpath=//input[@id='alertbtn']
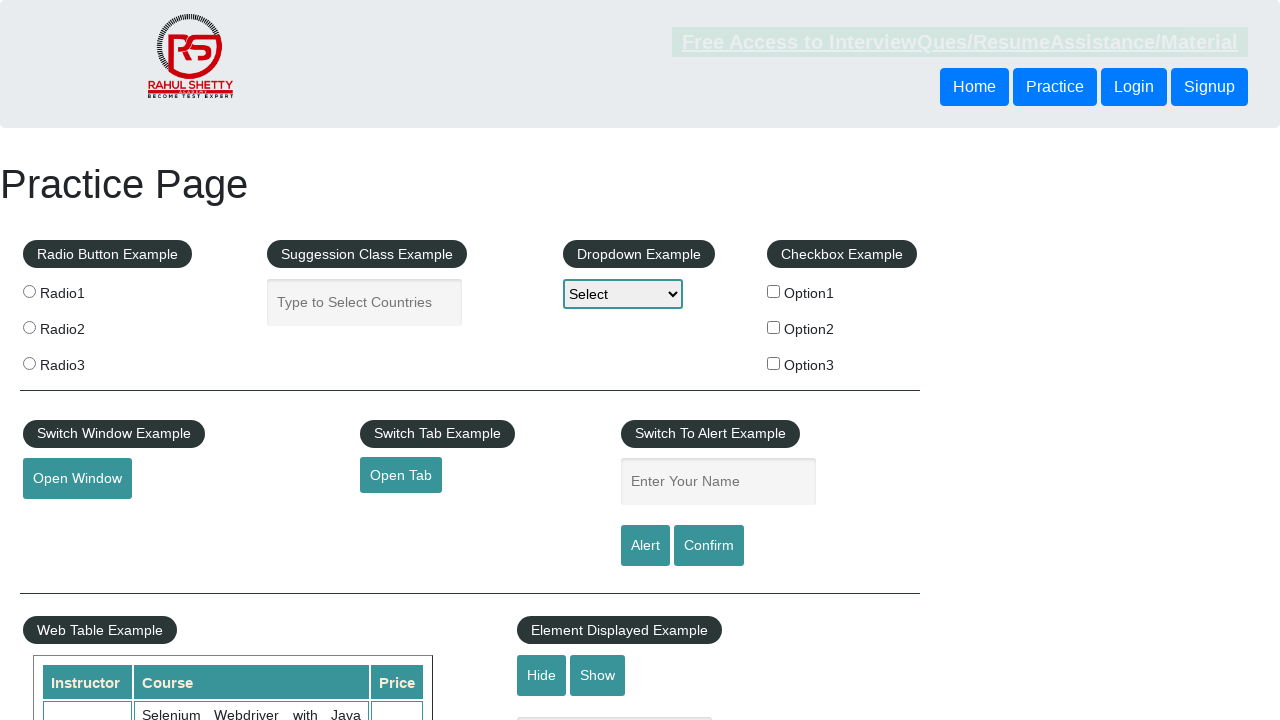

Set up dialog handler to accept alerts
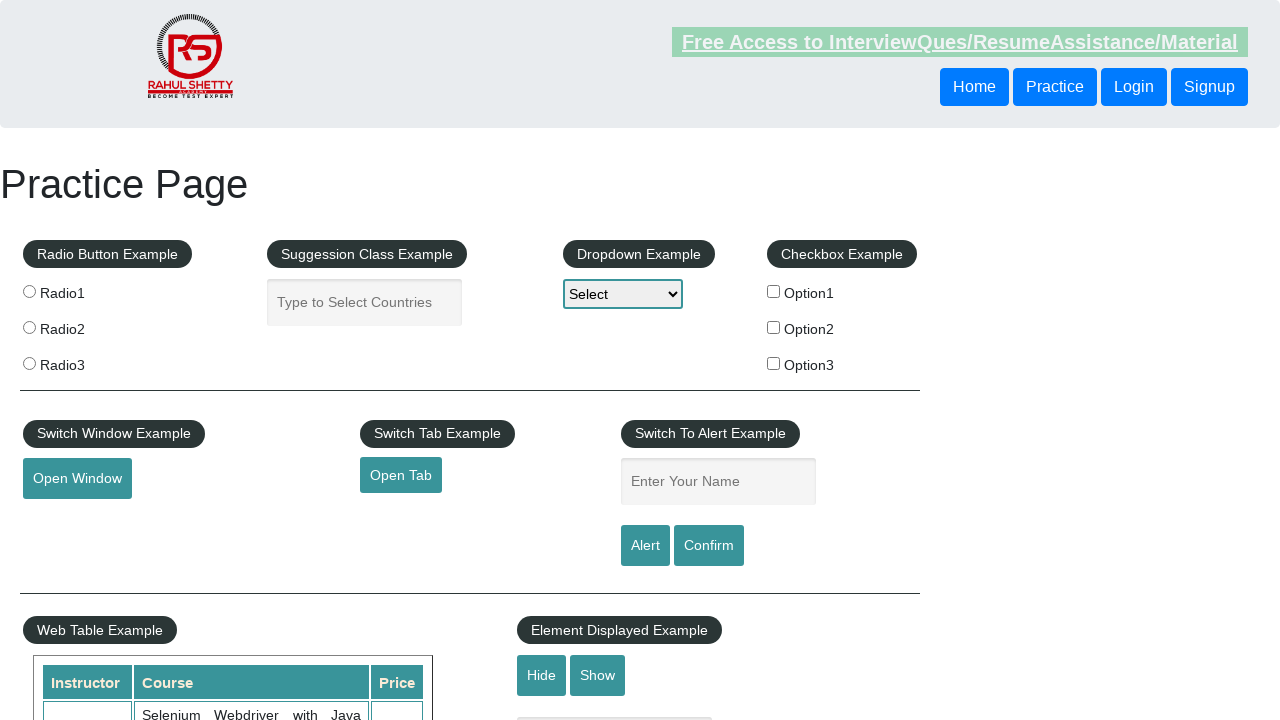

Set up one-time dialog handler to accept next alert
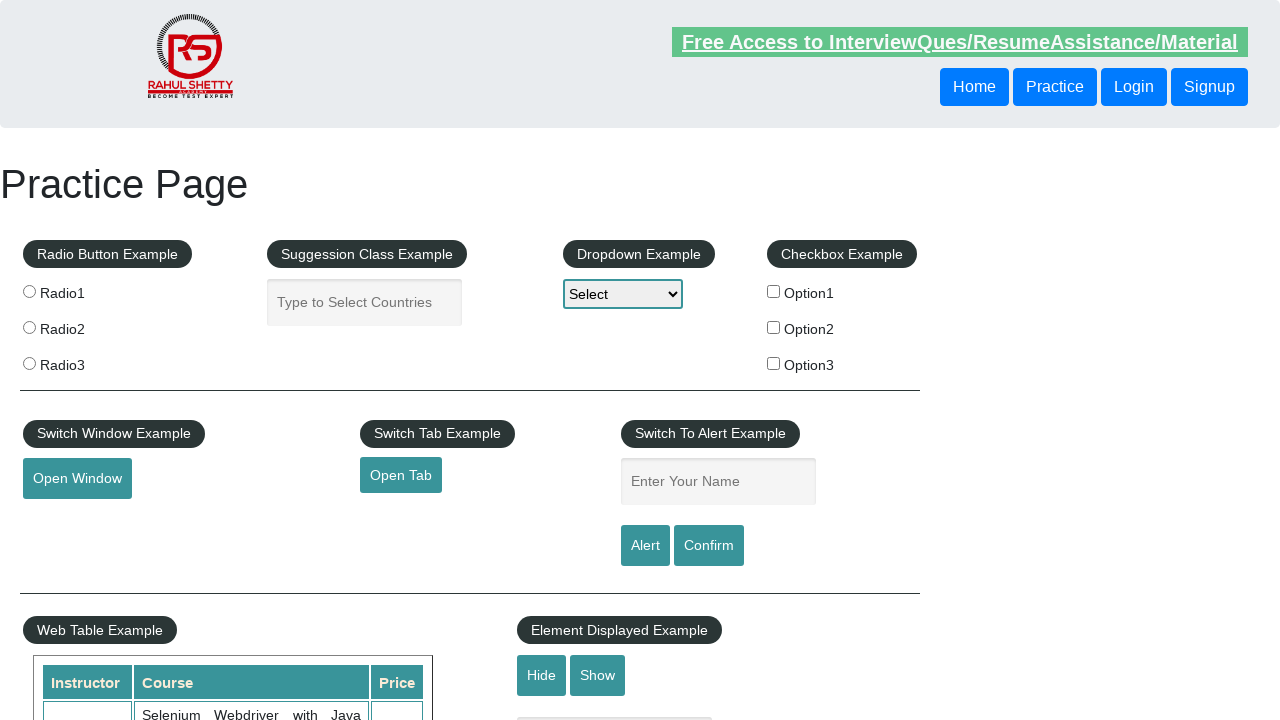

Clicked alert button and alert was accepted at (645, 546) on xpath=//input[@id='alertbtn']
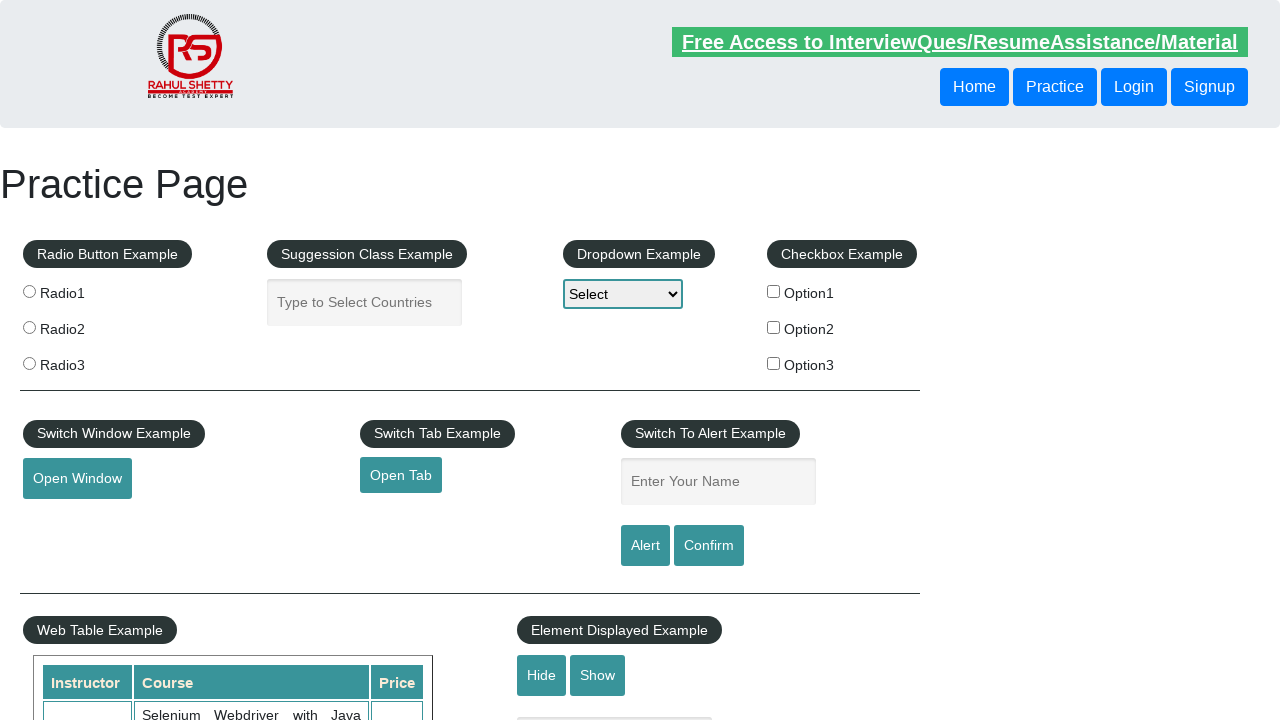

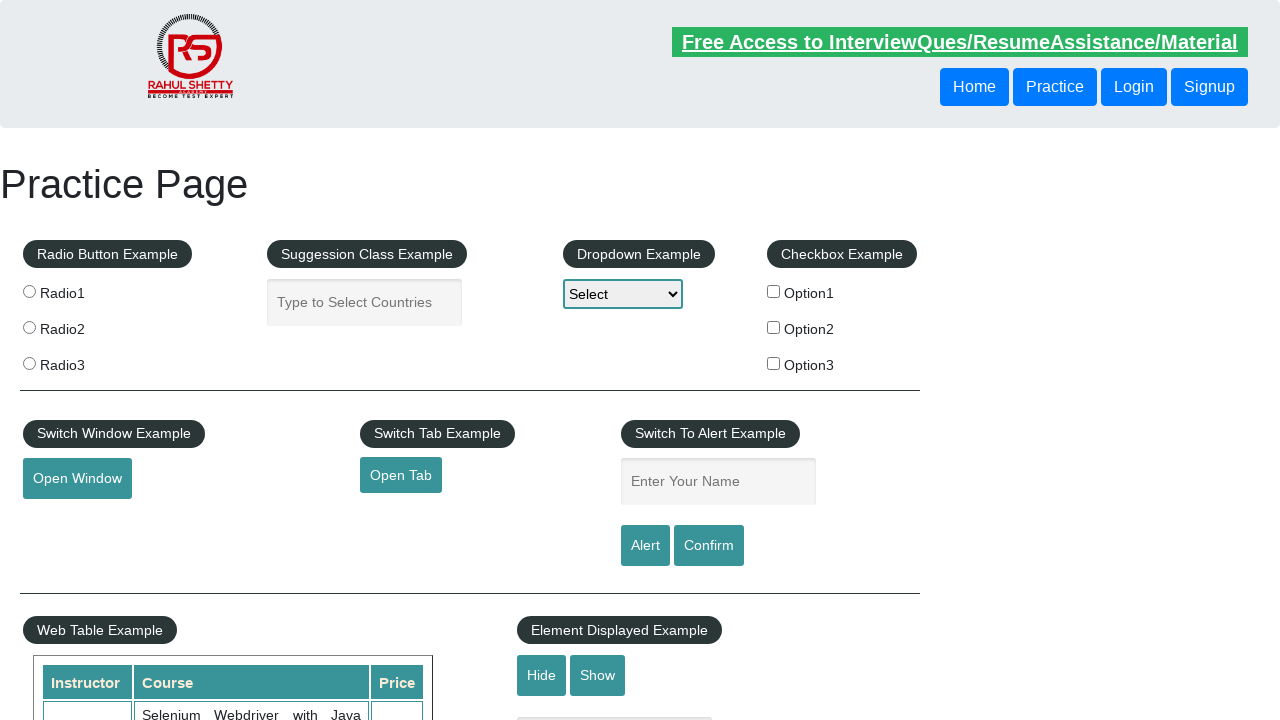